Navigates to FreeCRM homepage and clicks on the primary call-to-action button (likely a sign-up or get started button)

Starting URL: https://freecrm.com/

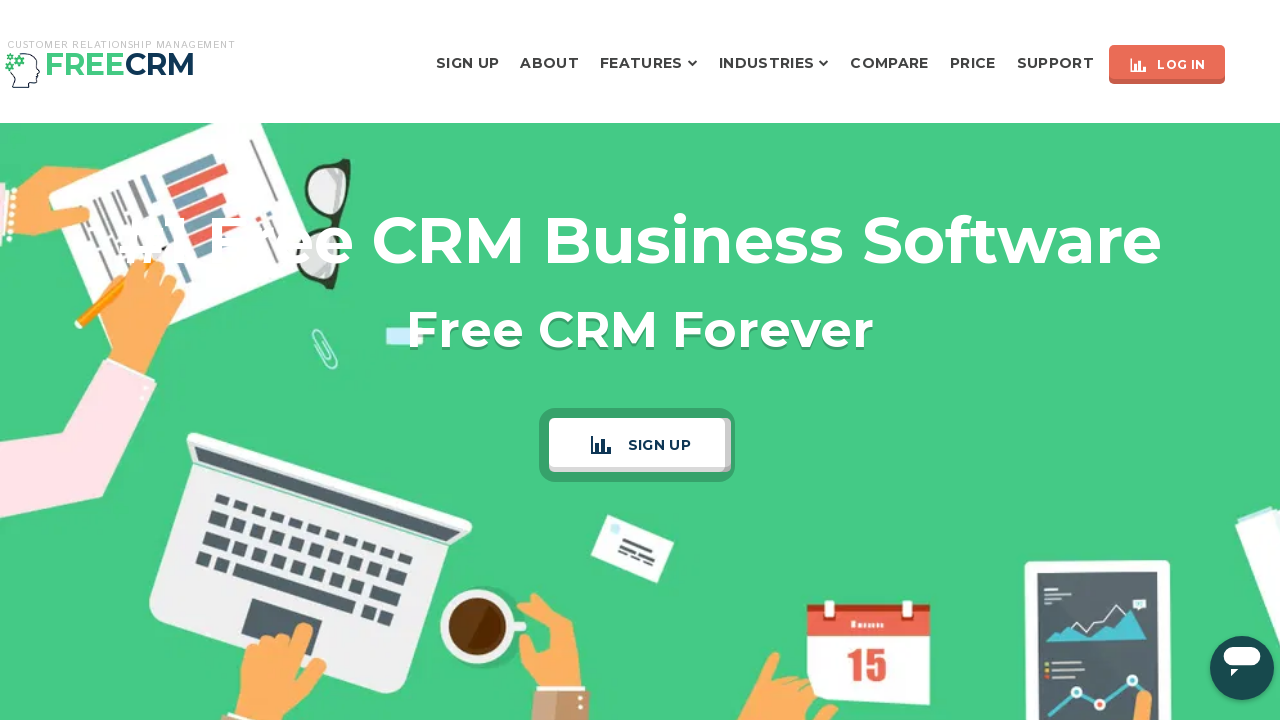

Navigated to FreeCRM homepage
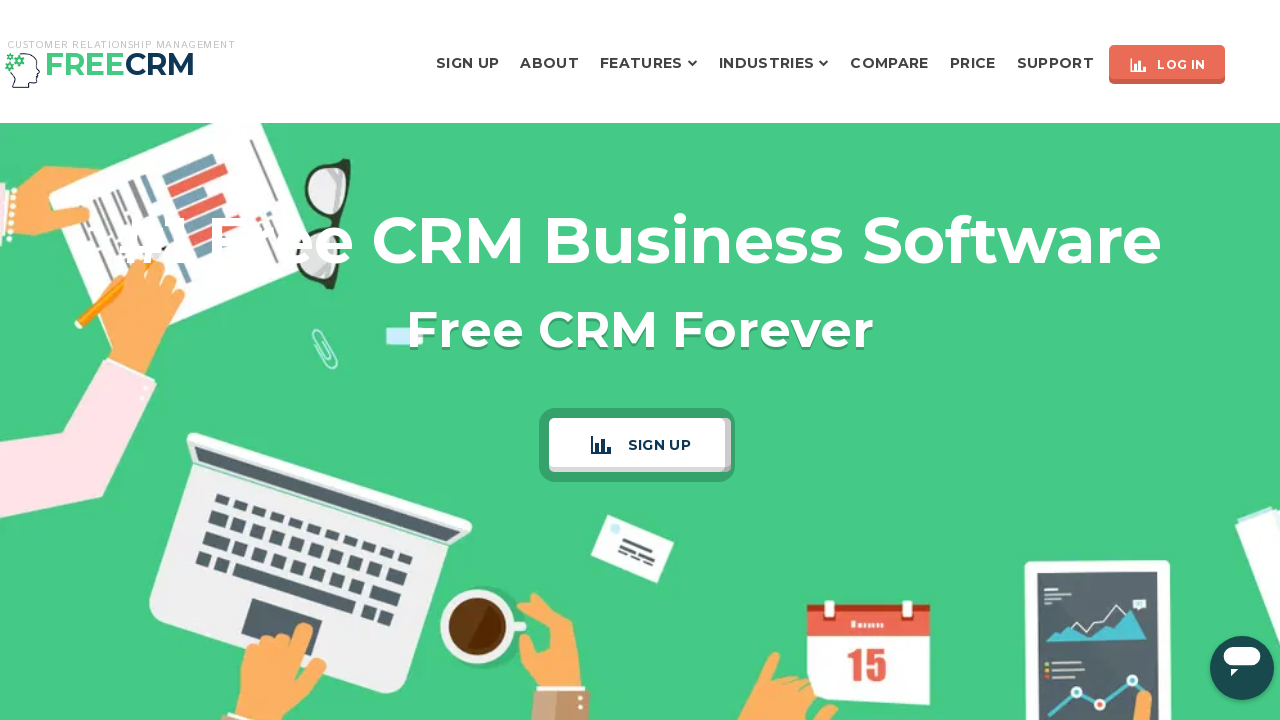

Clicked primary call-to-action button on FreeCRM homepage at (1167, 64) on a.btn.btn-primary.btn-xs-2.btn-shadow.btn-rect.btn-icon.btn-icon-left
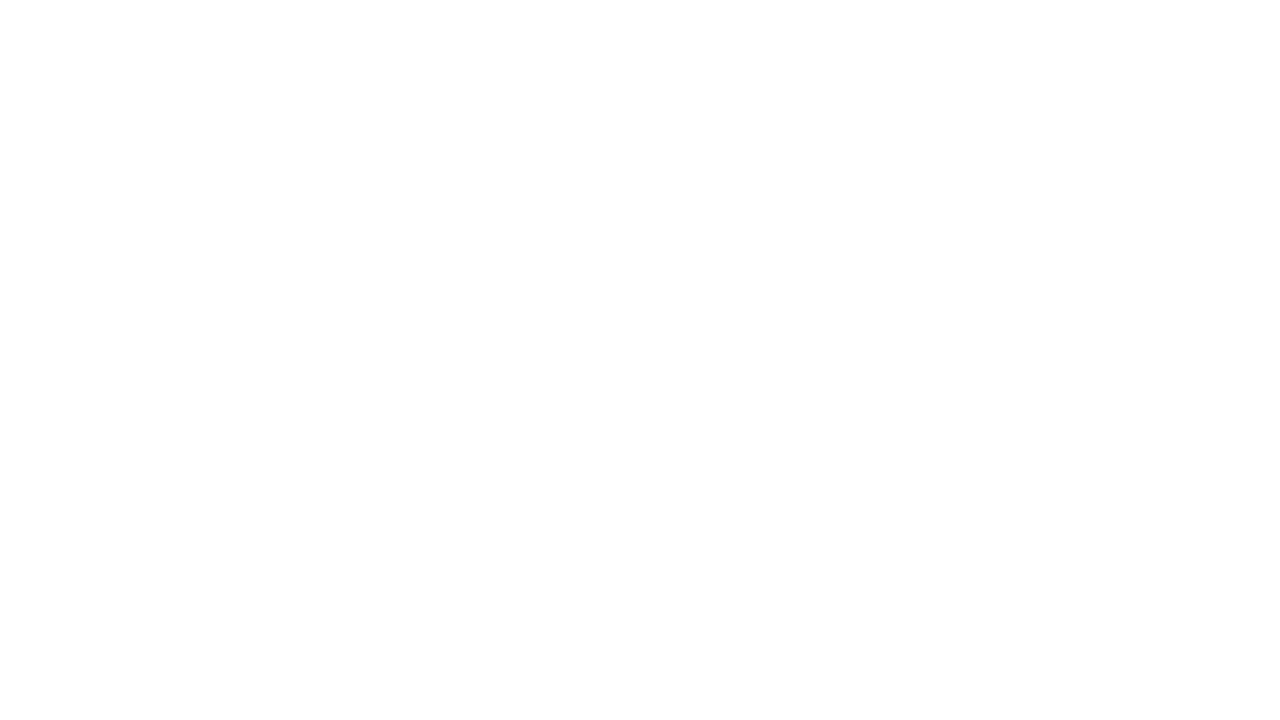

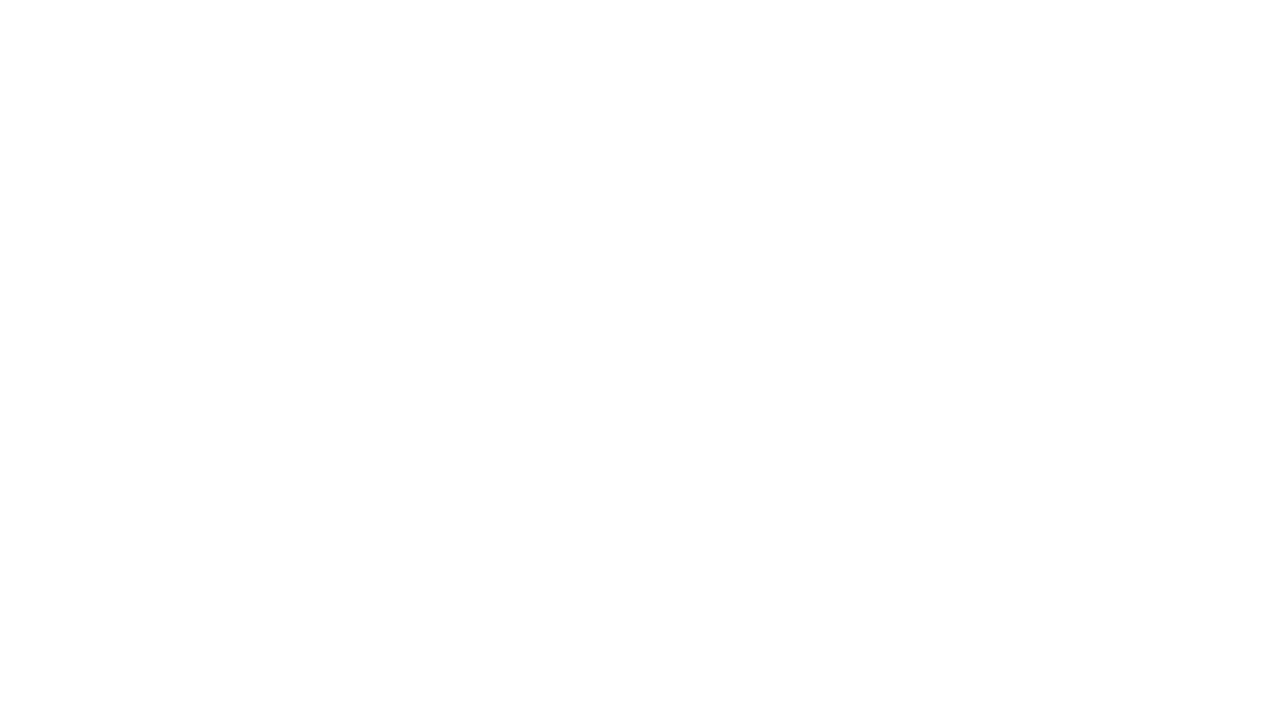